Tests adding MacBook Pro laptop to cart by navigating to the Laptops category, selecting the sixth laptop, and clicking Add to Cart

Starting URL: https://www.demoblaze.com/

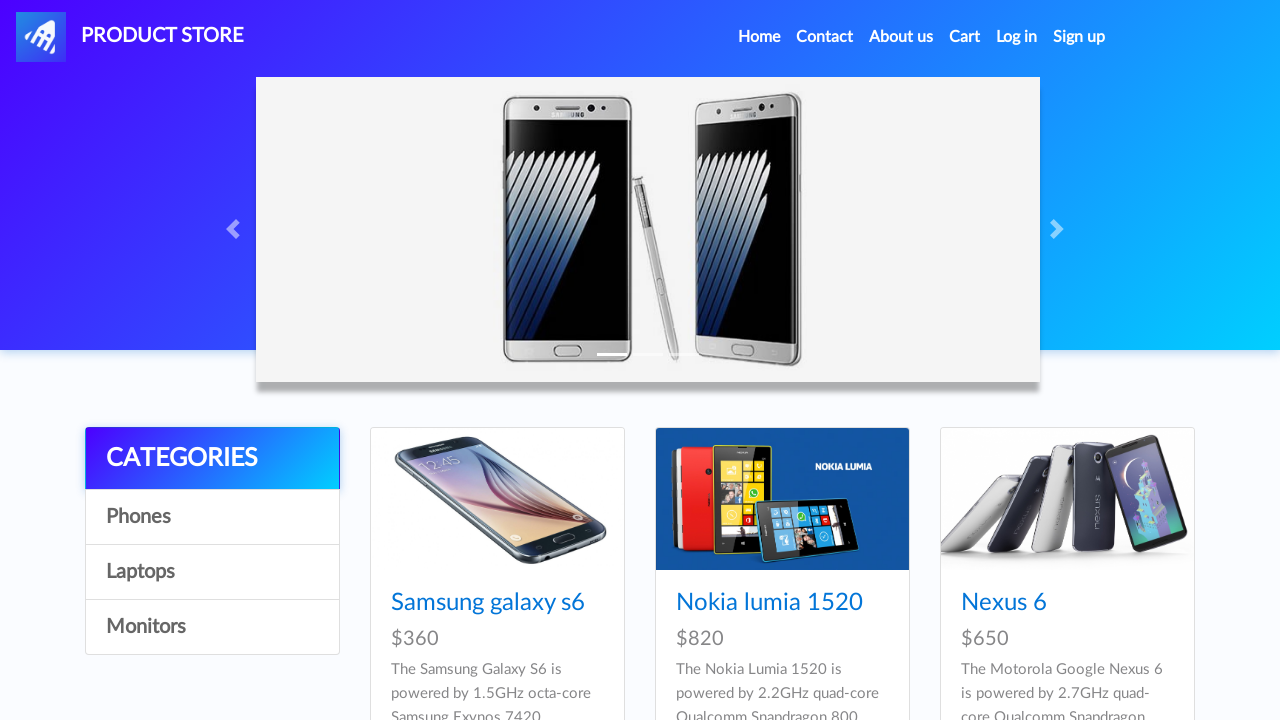

Clicked on Laptops category at (212, 572) on xpath=/html/body/div[5]/div/div[1]/div/a[3]
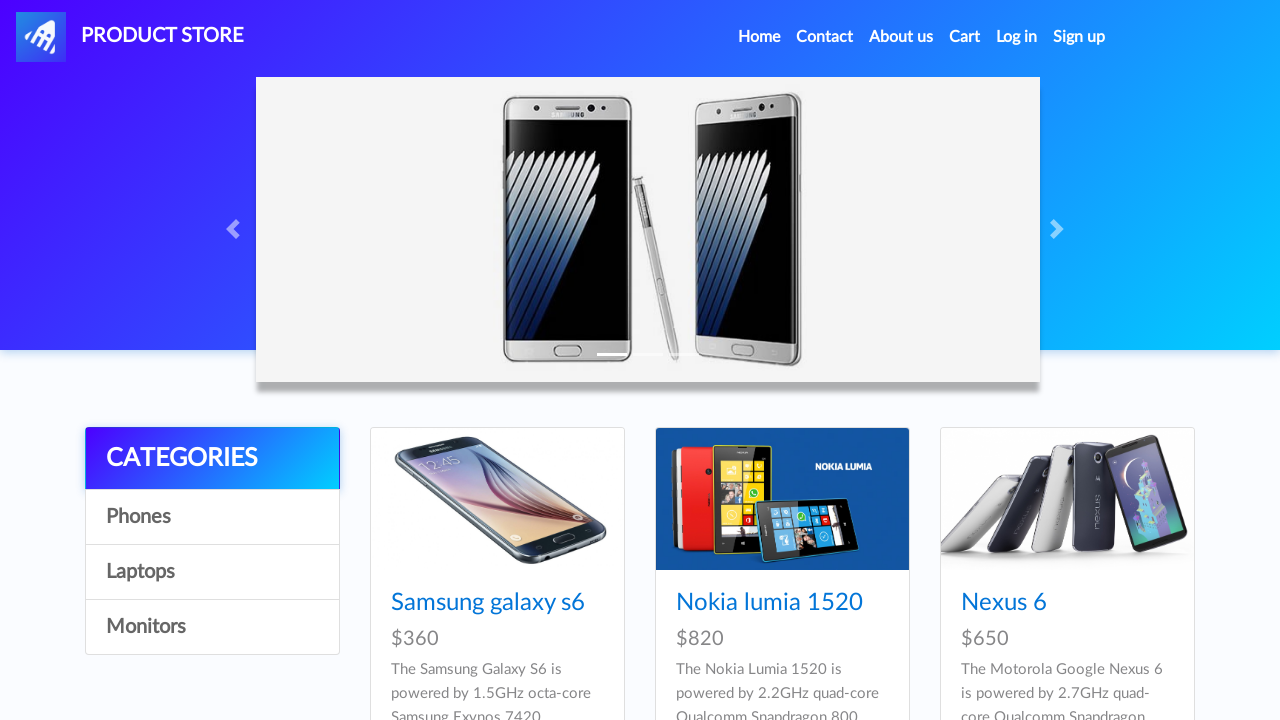

Waited for Laptops category page to load
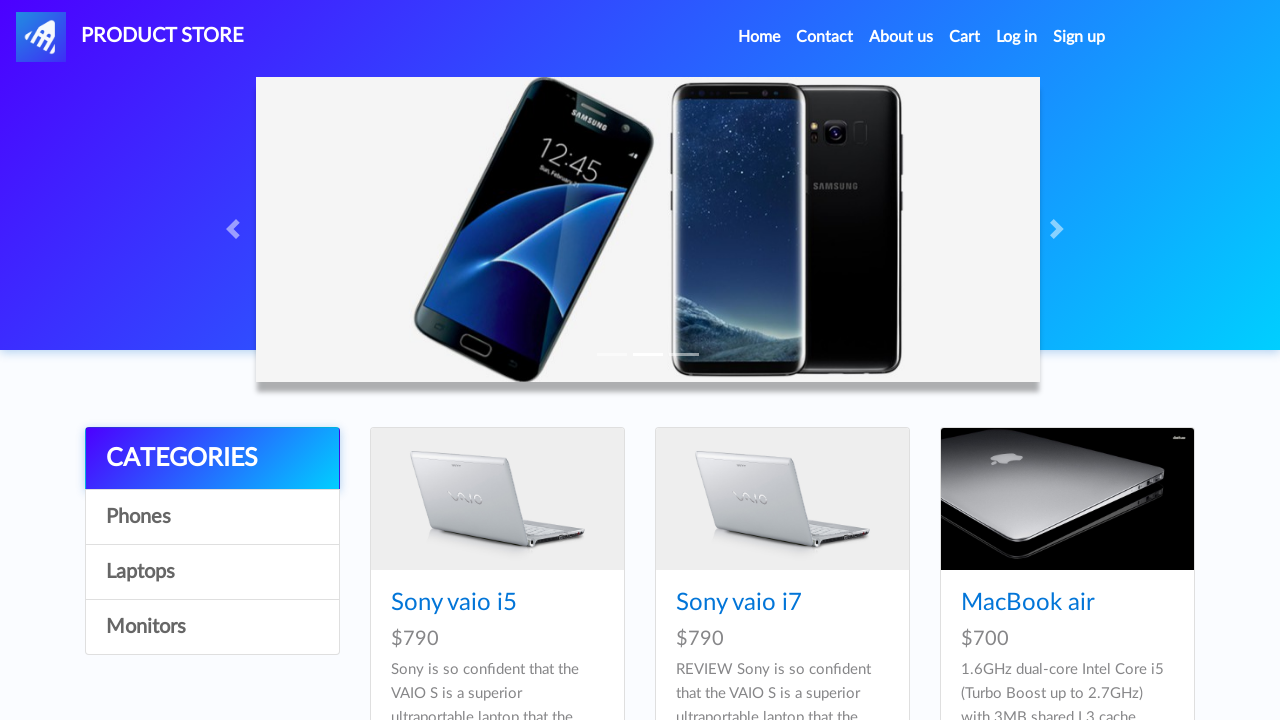

Clicked on MacBook Pro laptop (sixth laptop in the list) at (1033, 361) on xpath=/html/body/div[5]/div/div[2]/div/div[6]/div/div/h4/a
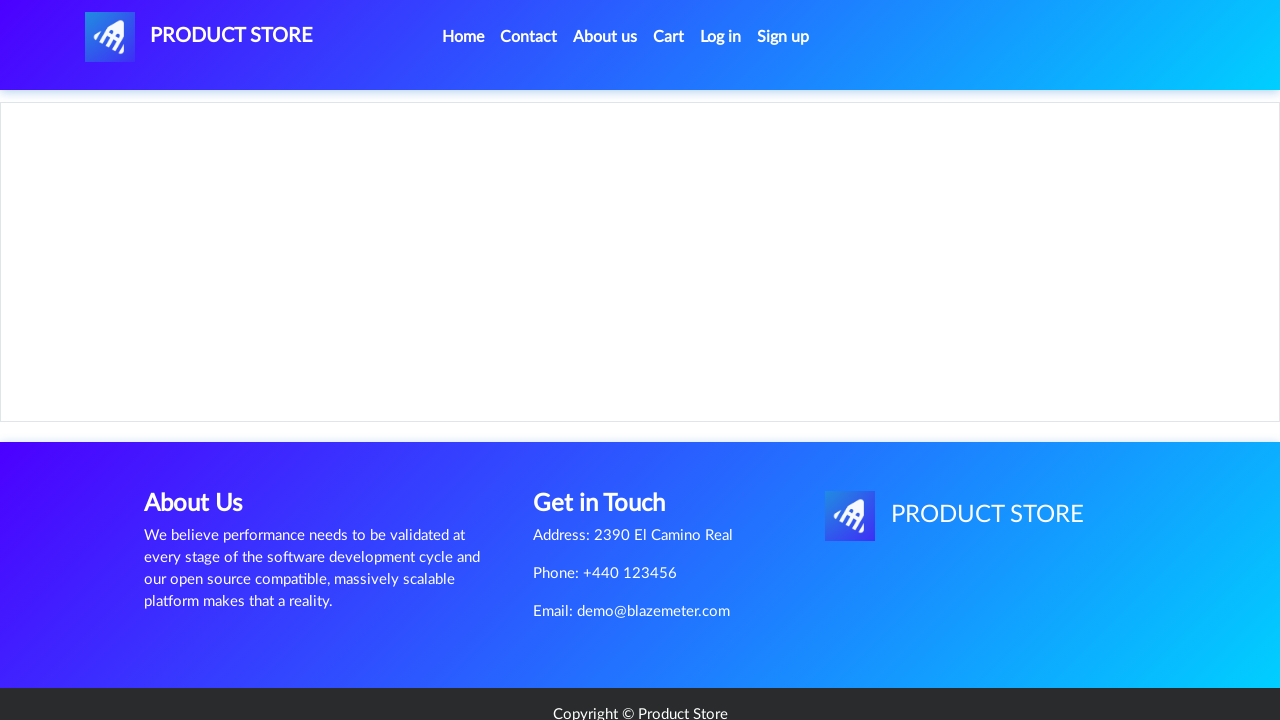

Waited for MacBook Pro product details to load
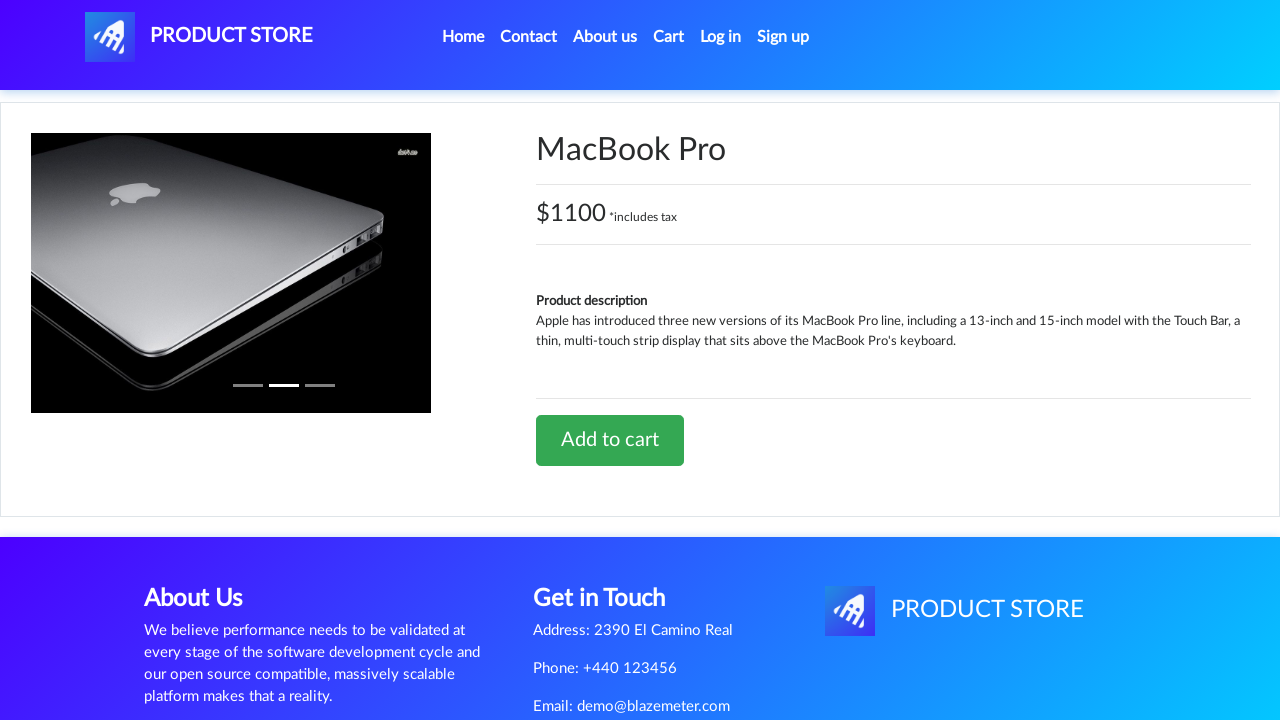

Clicked Add to Cart button at (610, 440) on #tbodyid > div.row > div > a
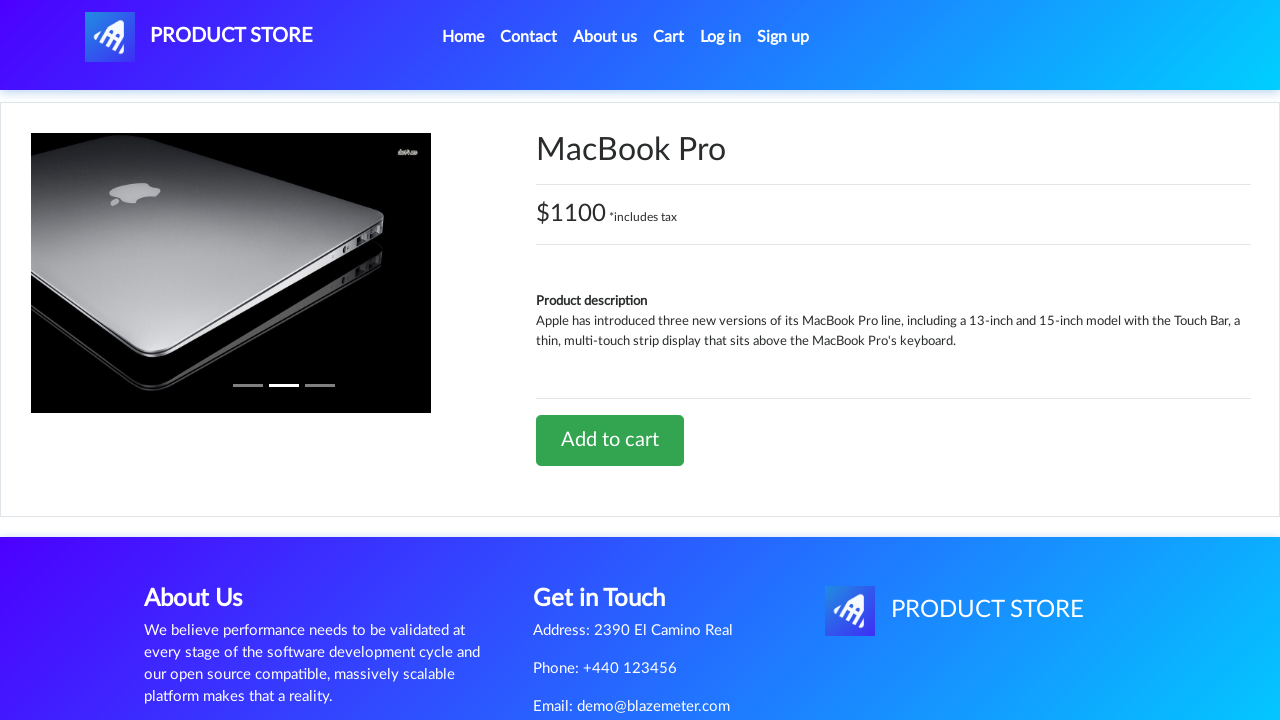

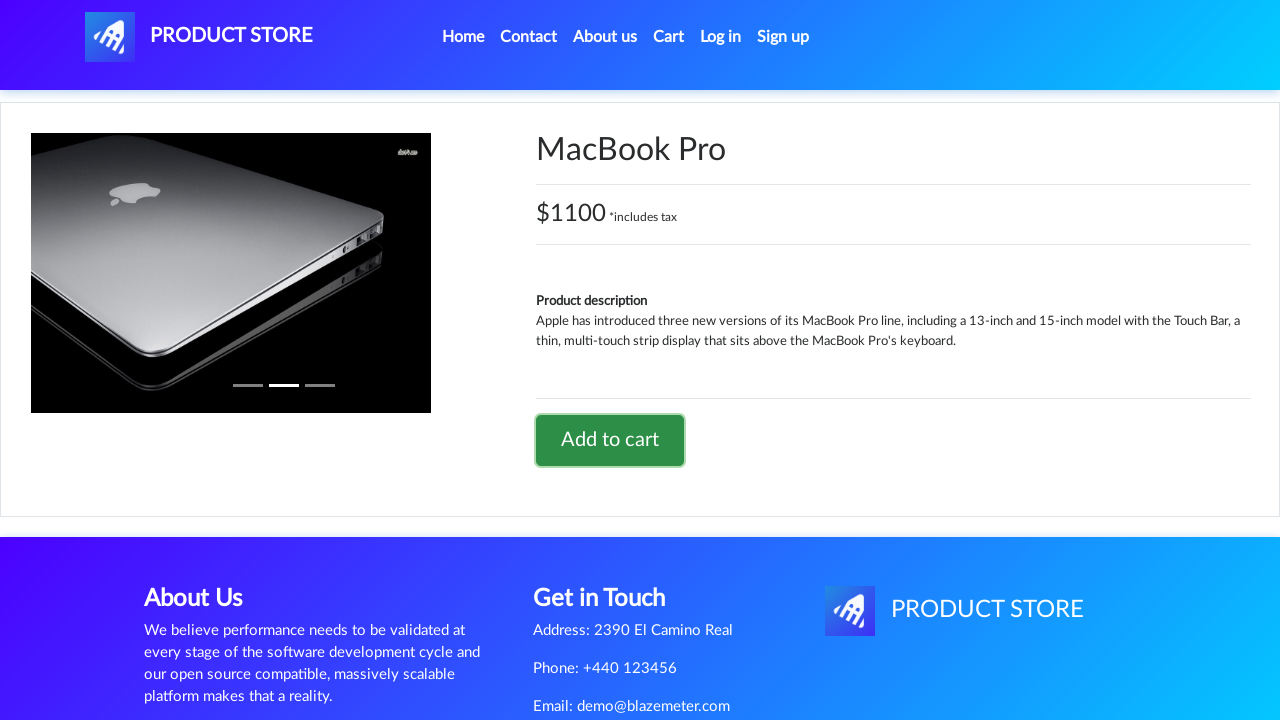